Tests adding todo items by filling the input field and pressing Enter, then verifying the items appear in the list

Starting URL: https://demo.playwright.dev/todomvc

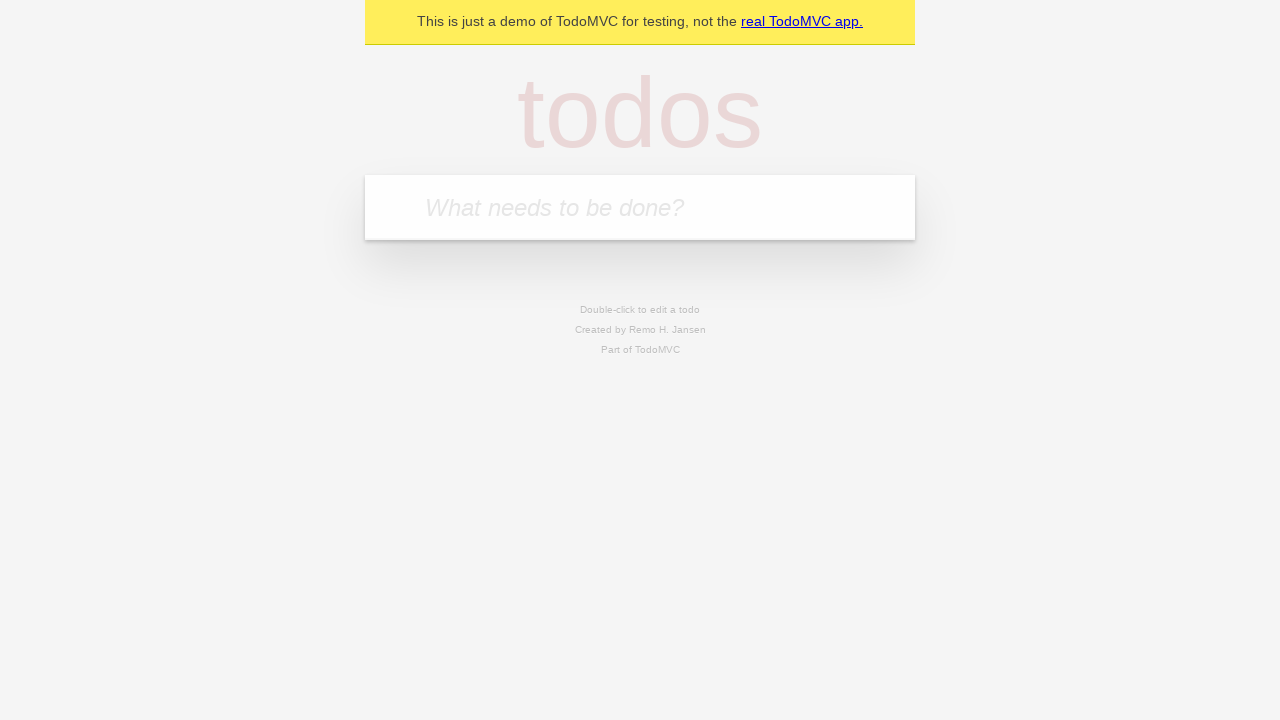

Filled todo input field with 'buy some cheese' on internal:attr=[placeholder="What needs to be done?"i]
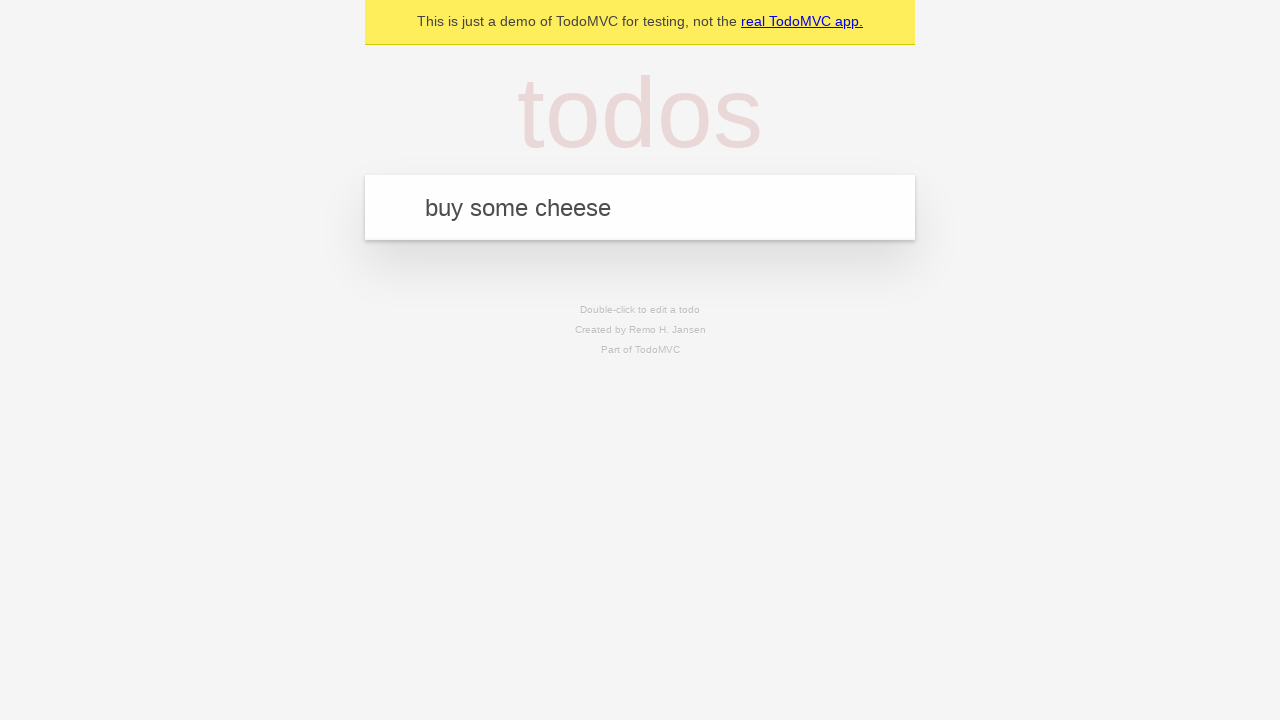

Pressed Enter to add first todo item on internal:attr=[placeholder="What needs to be done?"i]
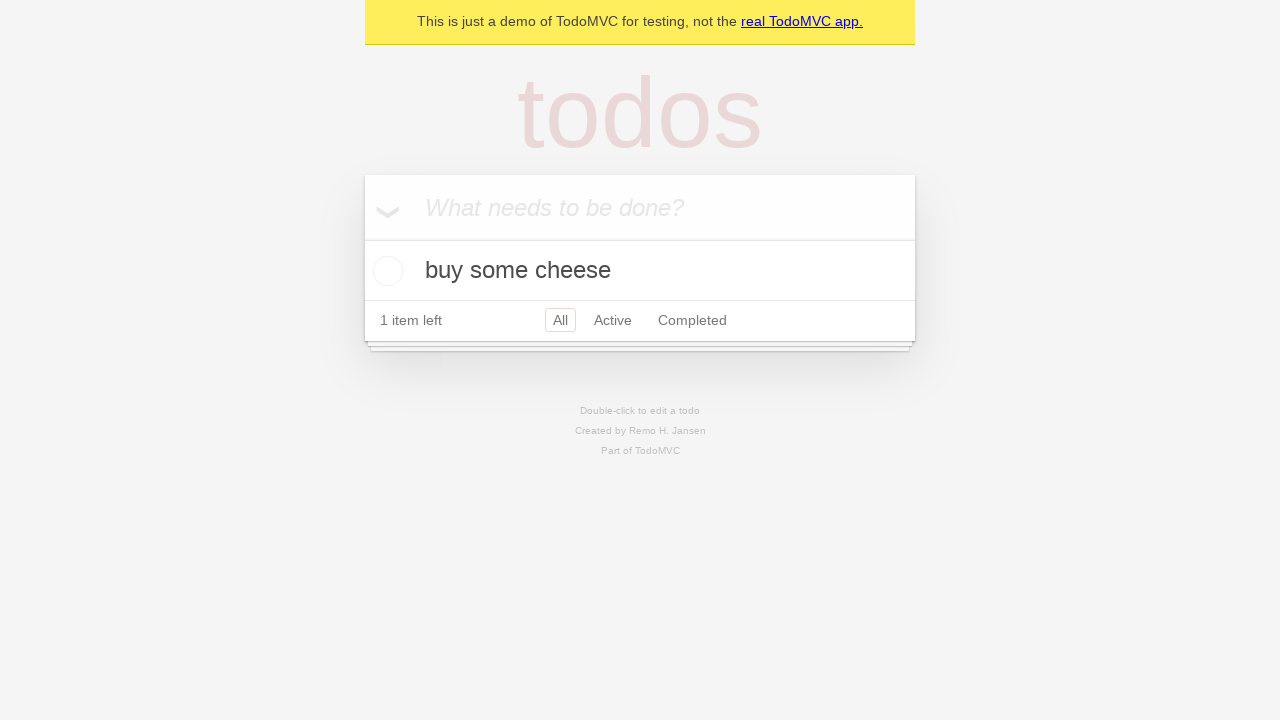

First todo item appeared in list
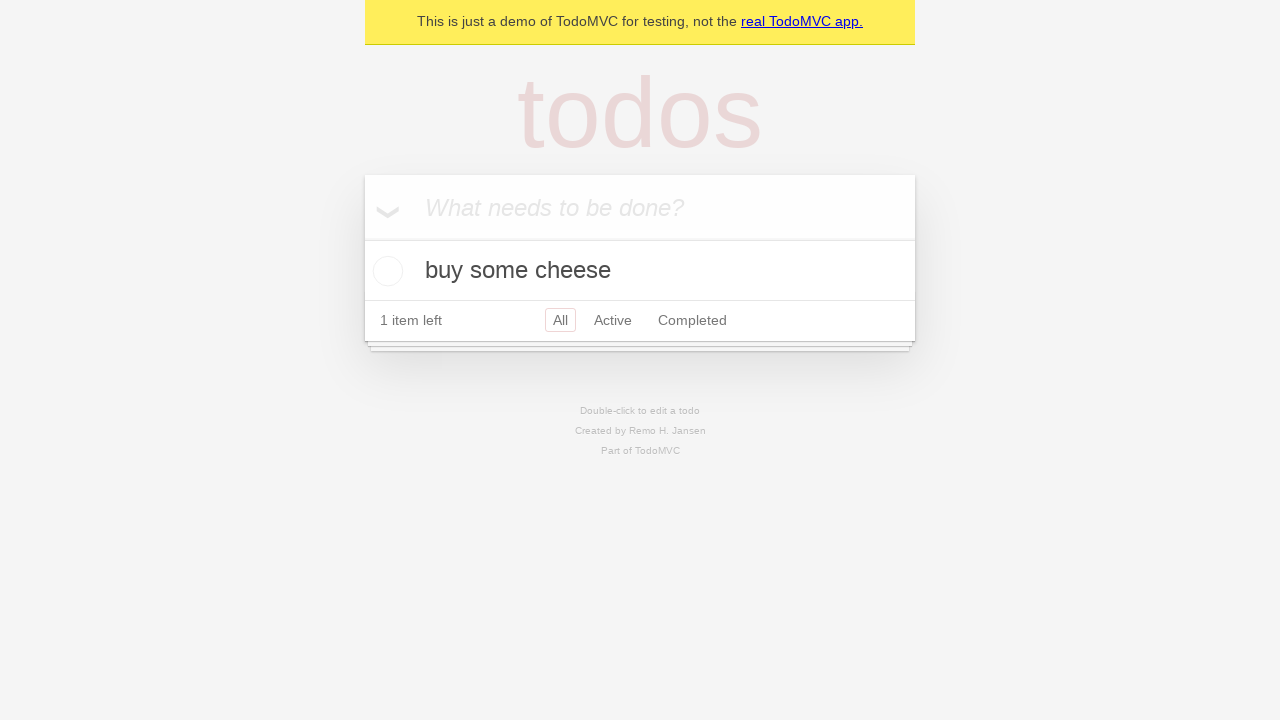

Filled todo input field with 'feed the cat' on internal:attr=[placeholder="What needs to be done?"i]
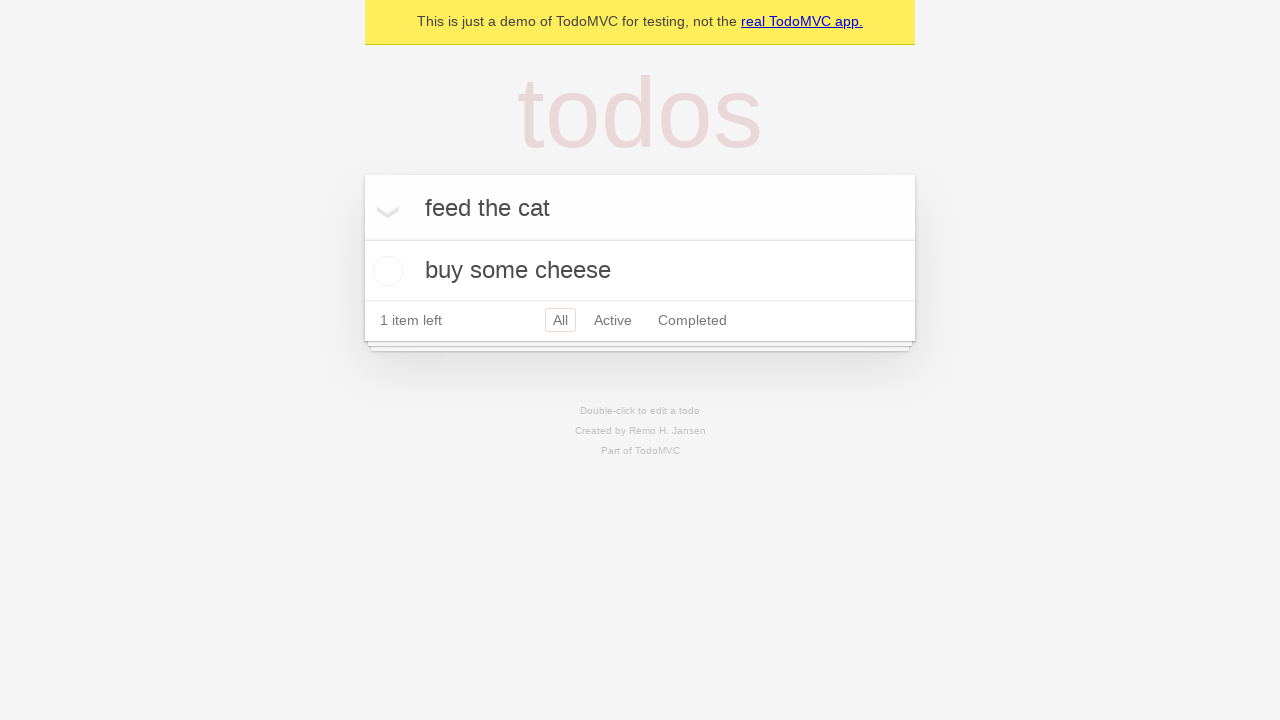

Pressed Enter to add second todo item on internal:attr=[placeholder="What needs to be done?"i]
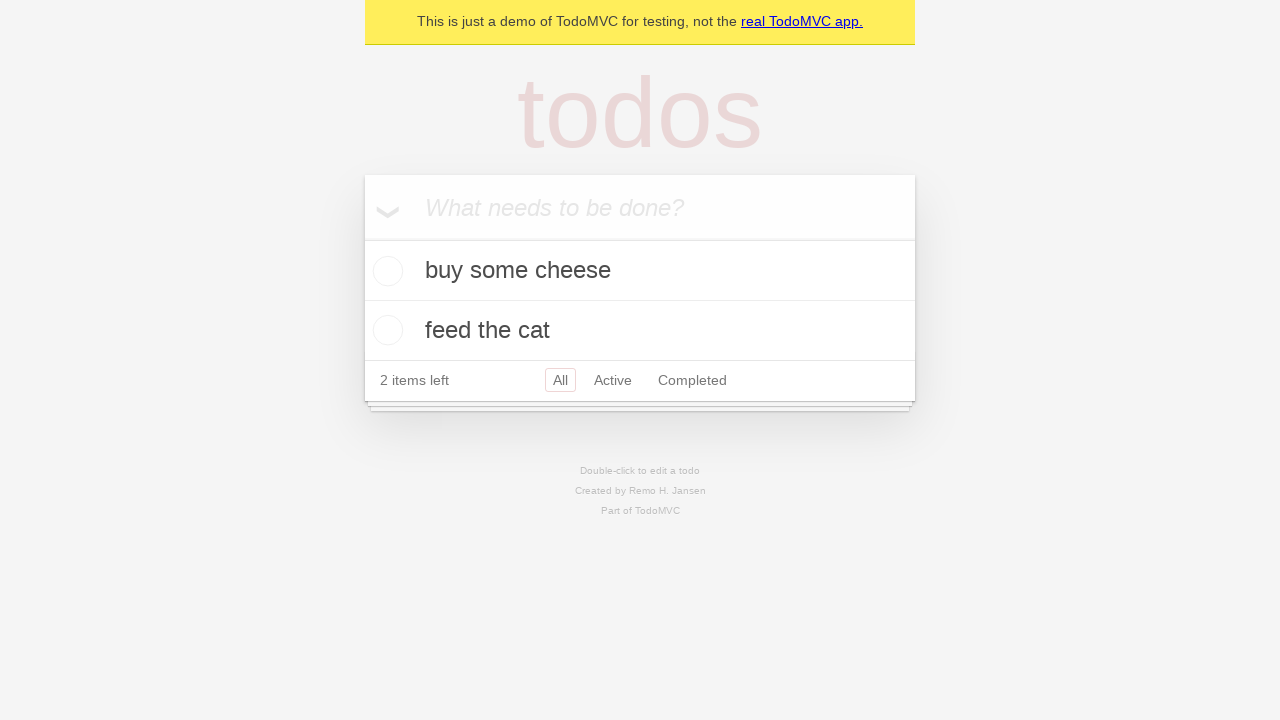

Both todo items are now visible in the list
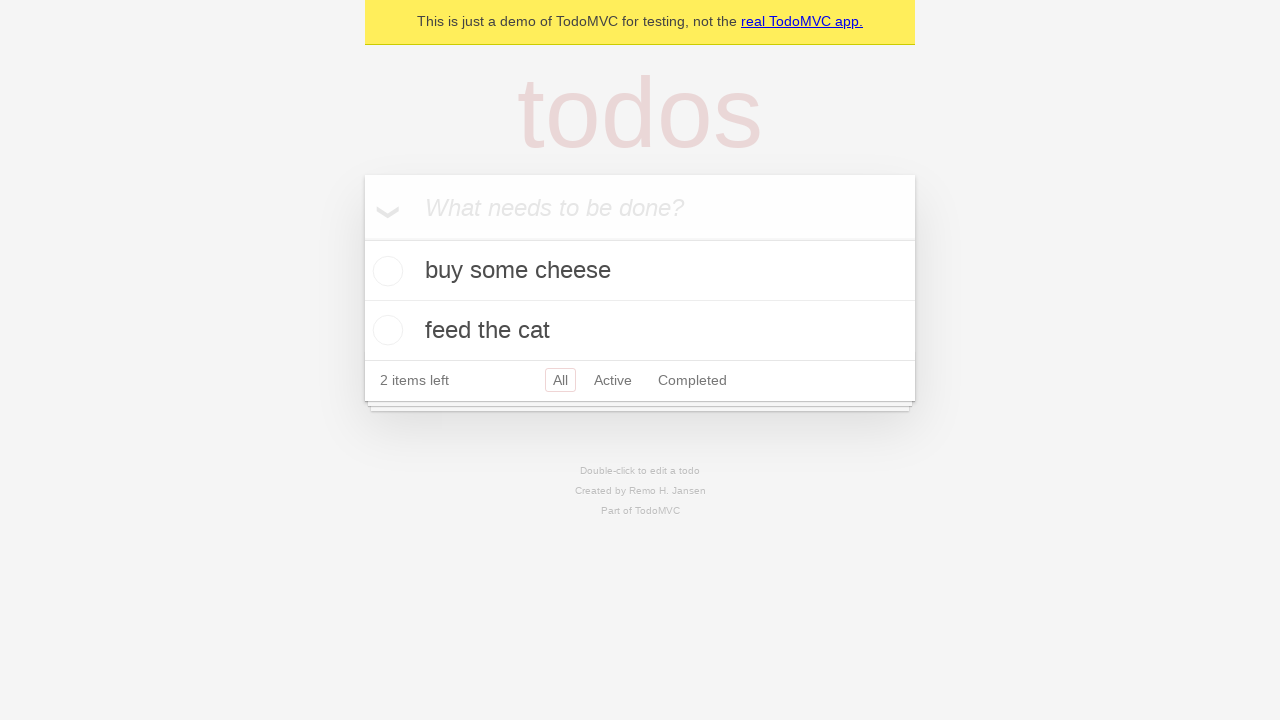

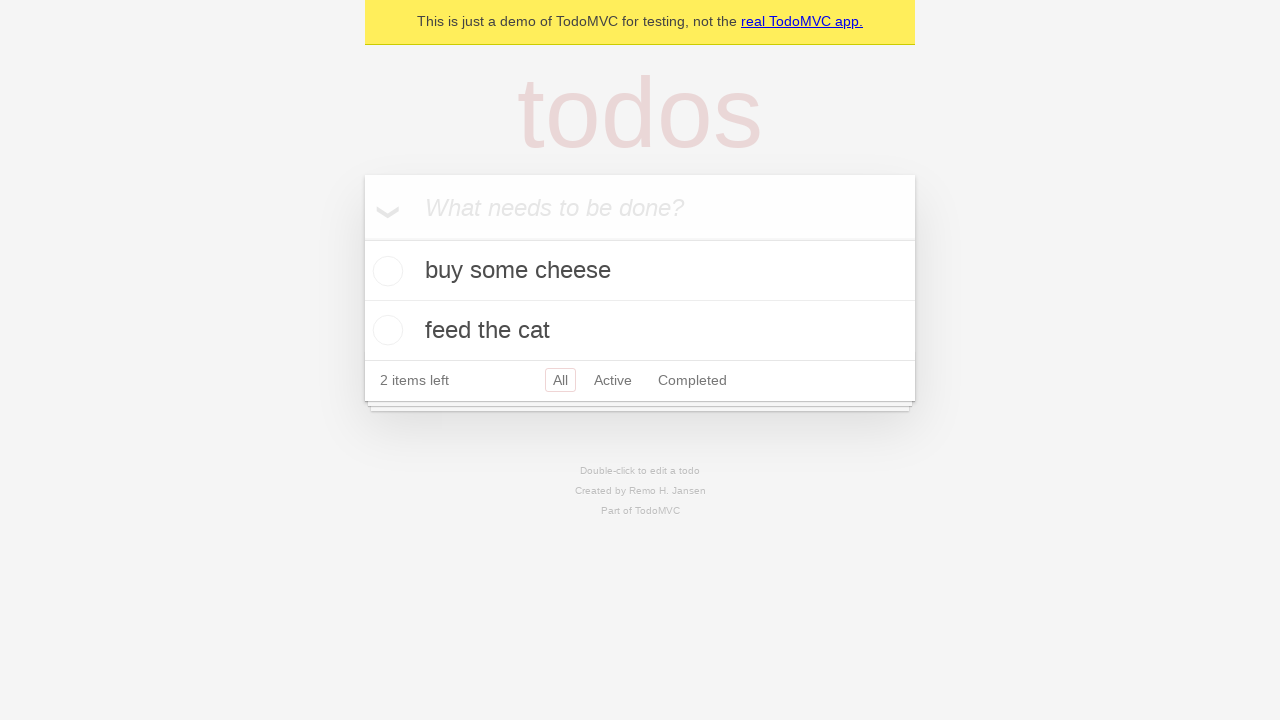